Searches YouTube for "cómo hacer pan" (how to make bread)

Starting URL: https://www.youtube.com

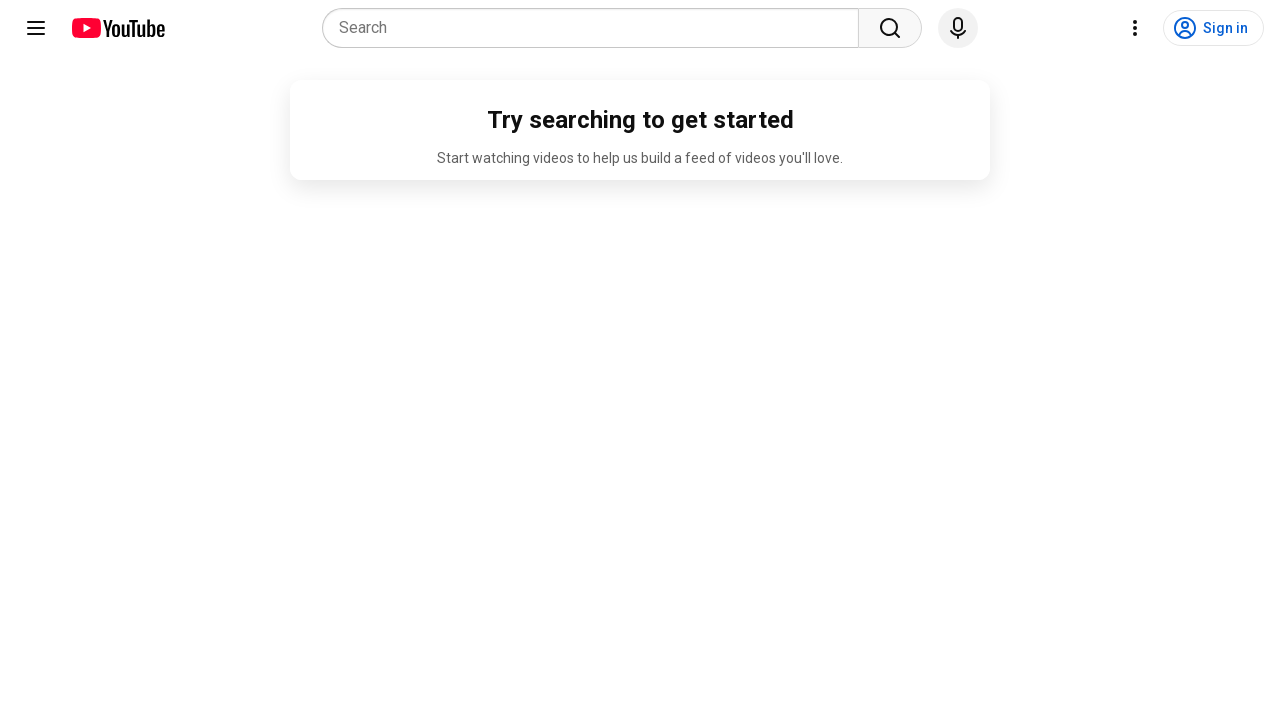

Filled YouTube search box with 'cómo hacer pan' on input[name='search_query']
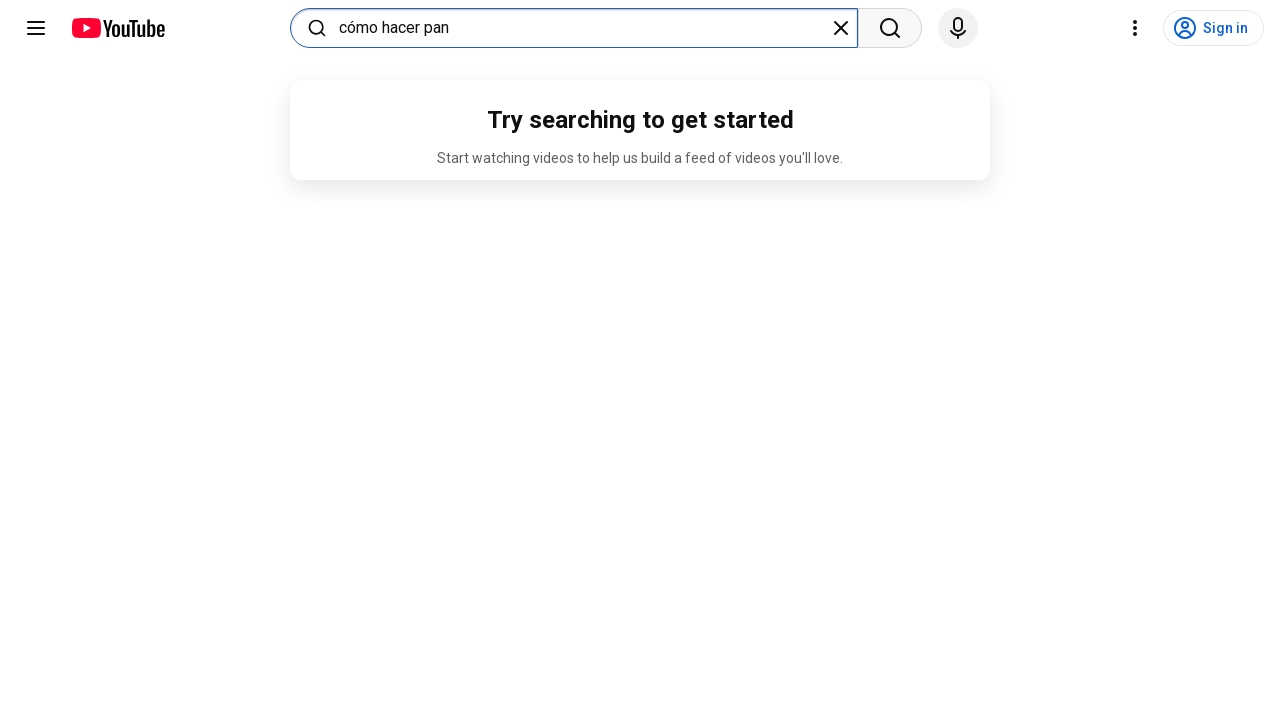

Pressed Enter to submit search for 'cómo hacer pan' on input[name='search_query']
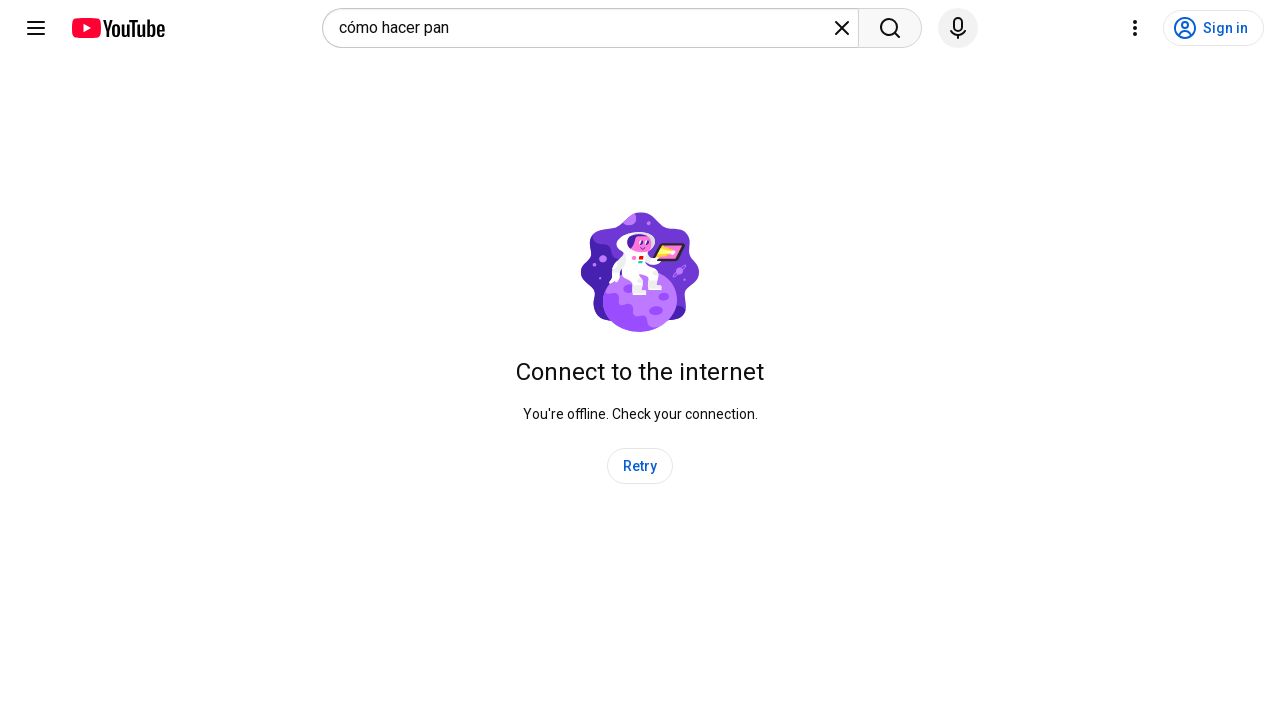

Waited for search results to load
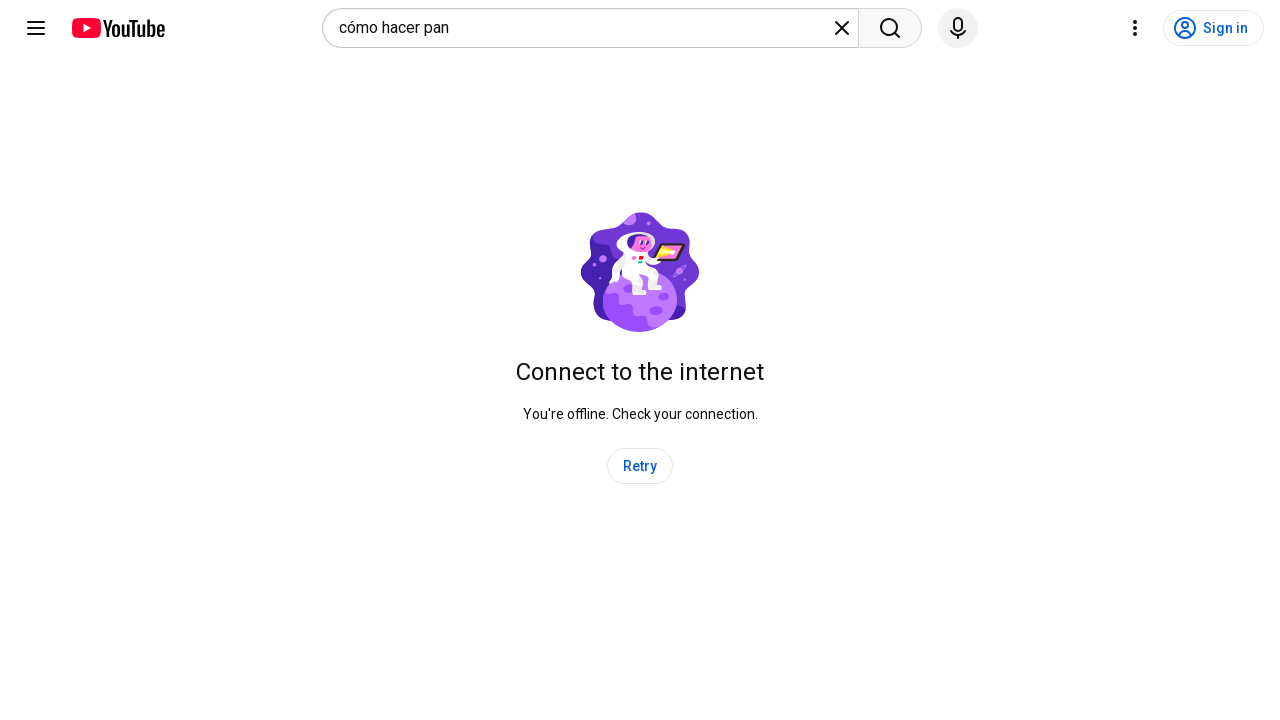

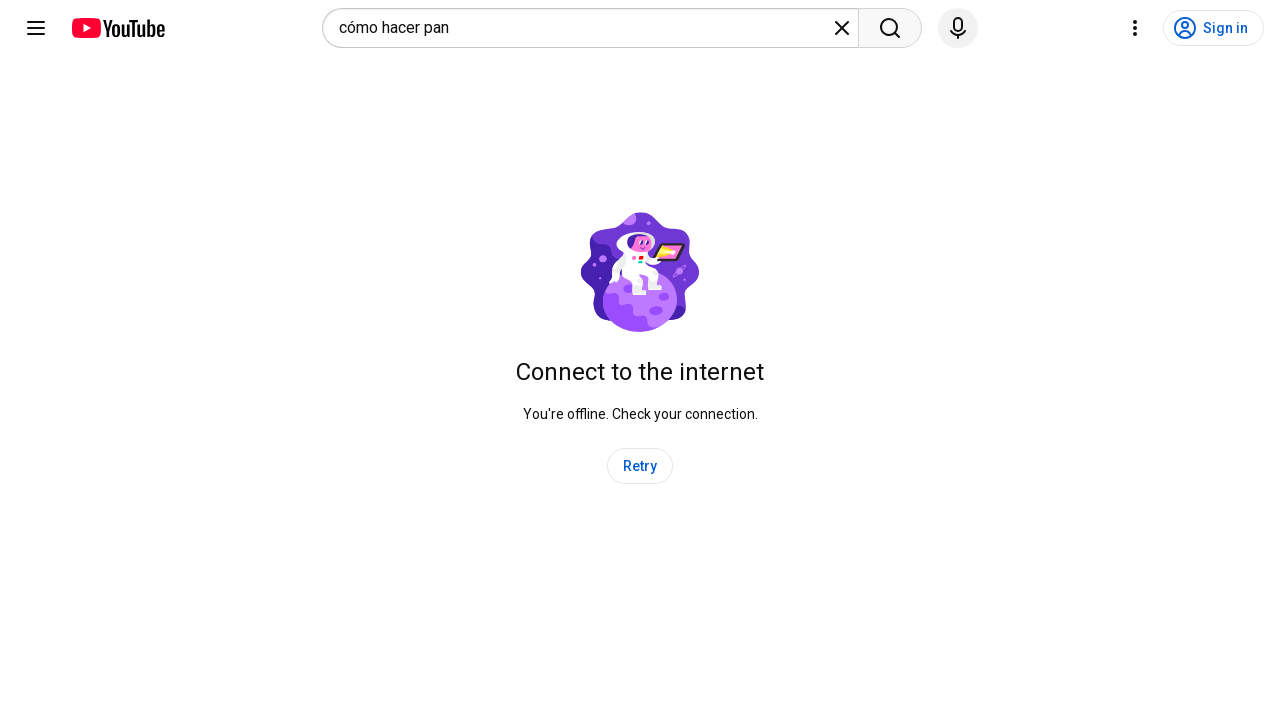